Tests right-click context menu functionality by performing a context click on an element, selecting 'Copy' from the menu, and handling the resulting alert

Starting URL: https://swisnl.github.io/jQuery-contextMenu/demo.html

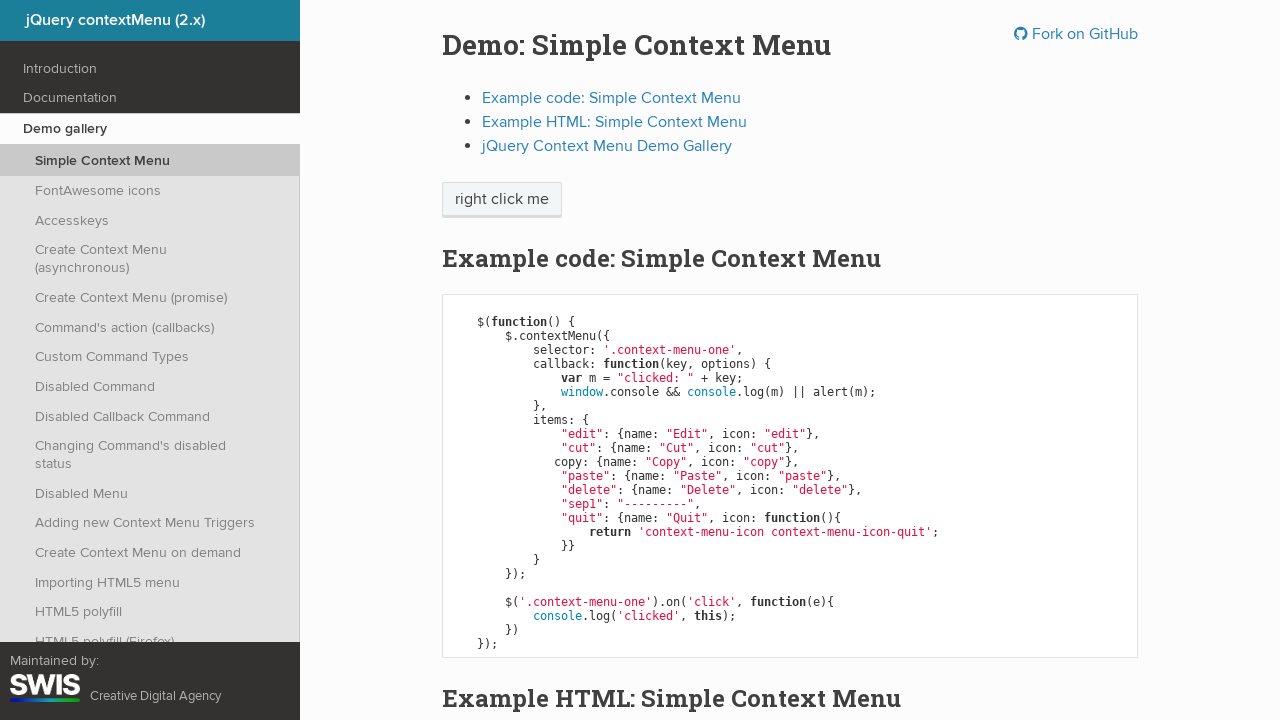

Right-clicked on context menu demo button at (502, 200) on //span[@class='context-menu-one btn btn-neutral']
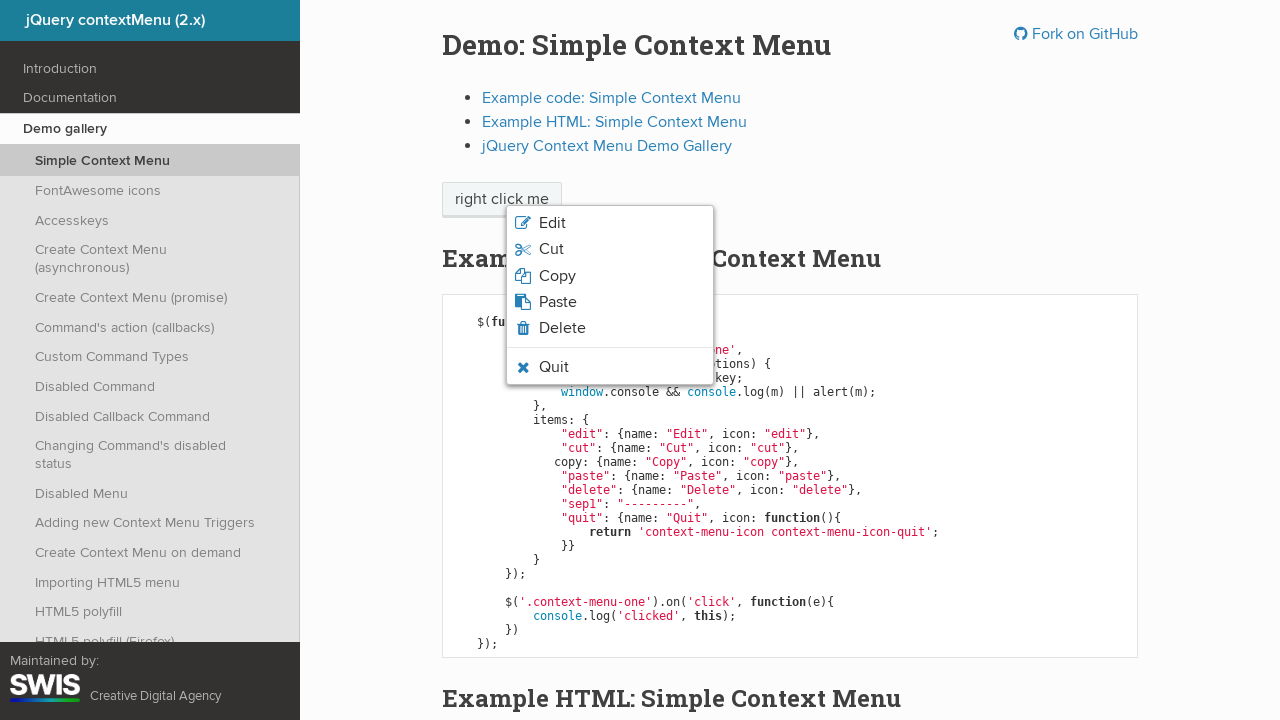

Clicked Copy option from context menu at (557, 276) on xpath=//li[@class='context-menu-item context-menu-icon context-menu-icon-copy']/
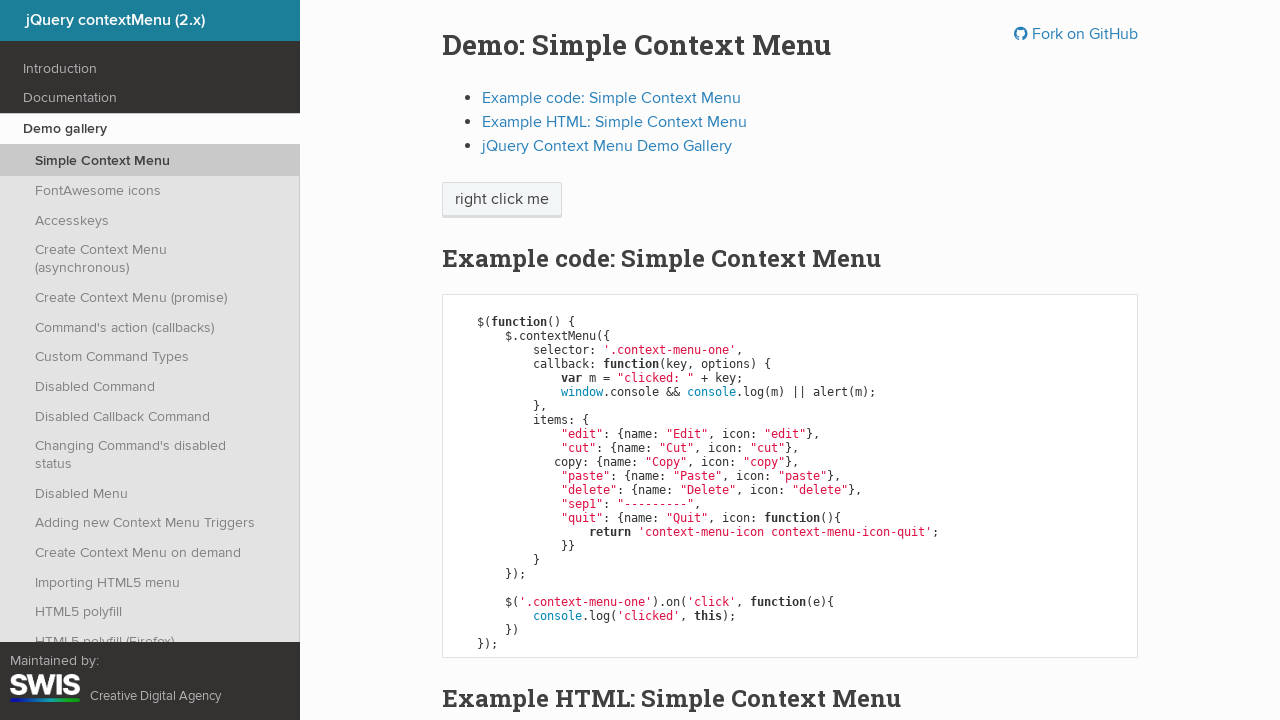

Set up alert dialog handler to accept alerts
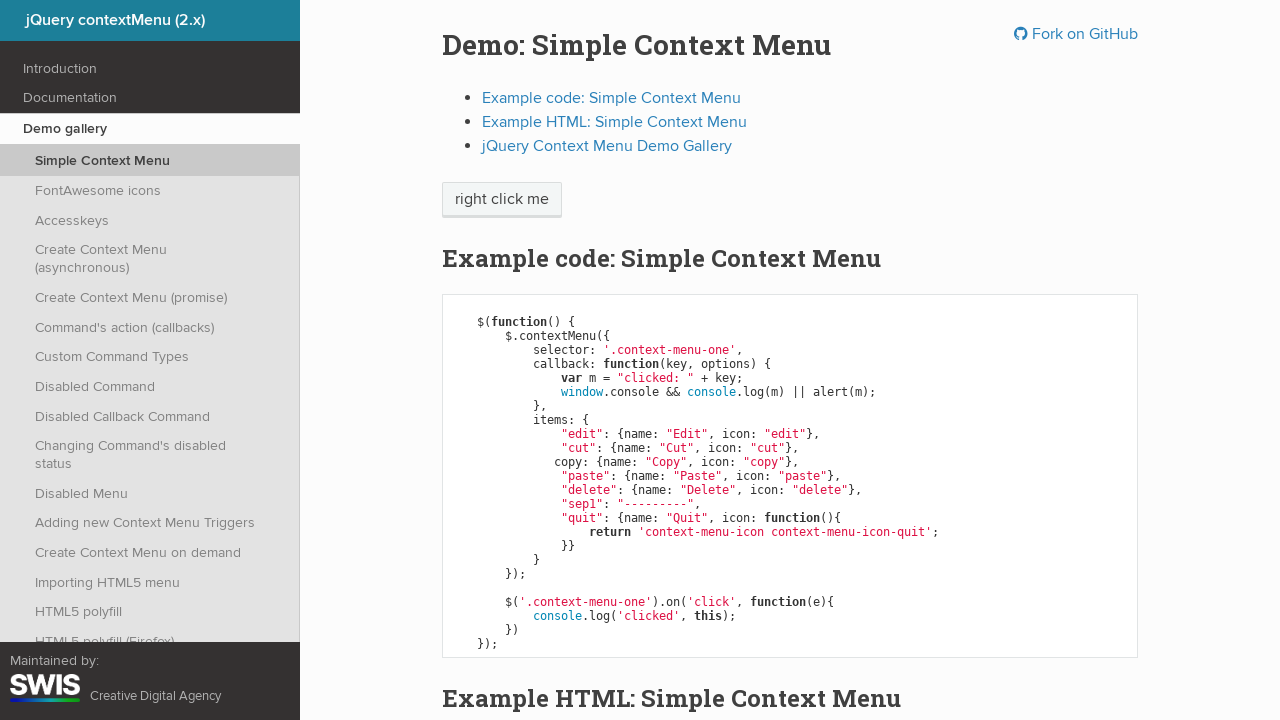

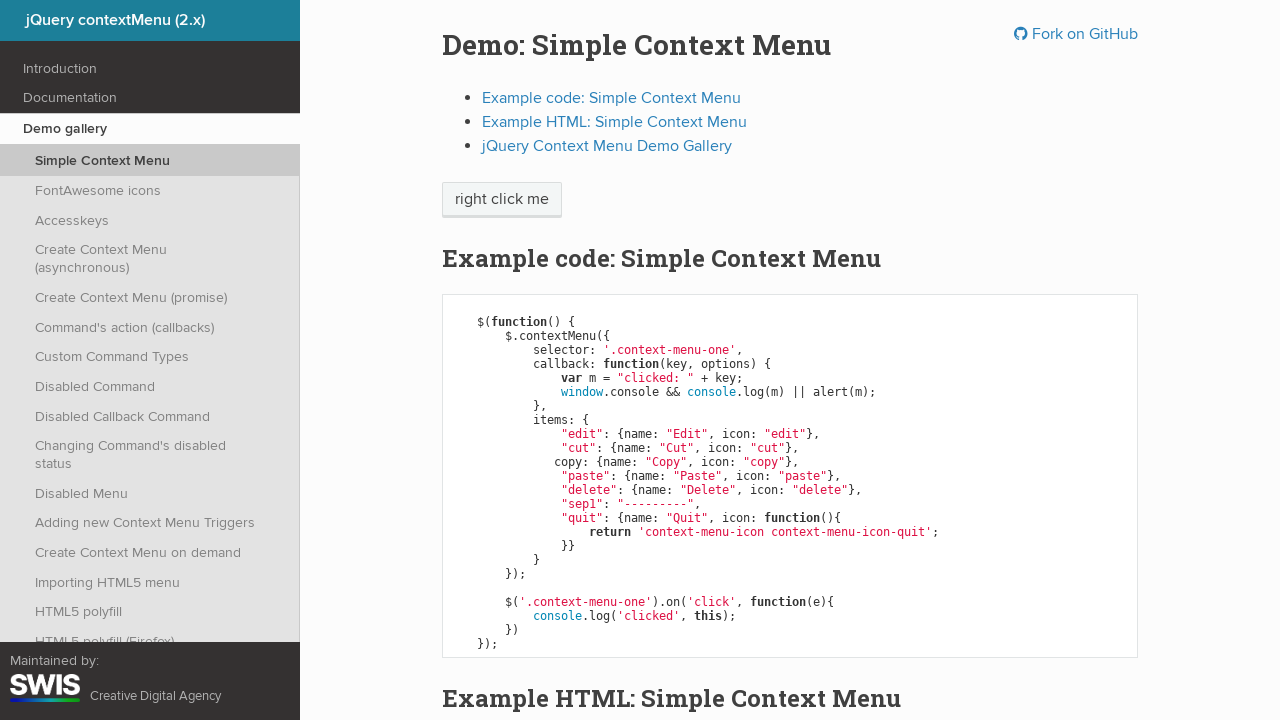